Navigates to the pasv.us website and verifies the entire page content loads by scrolling through the full page height.

Starting URL: https://pasv.us/

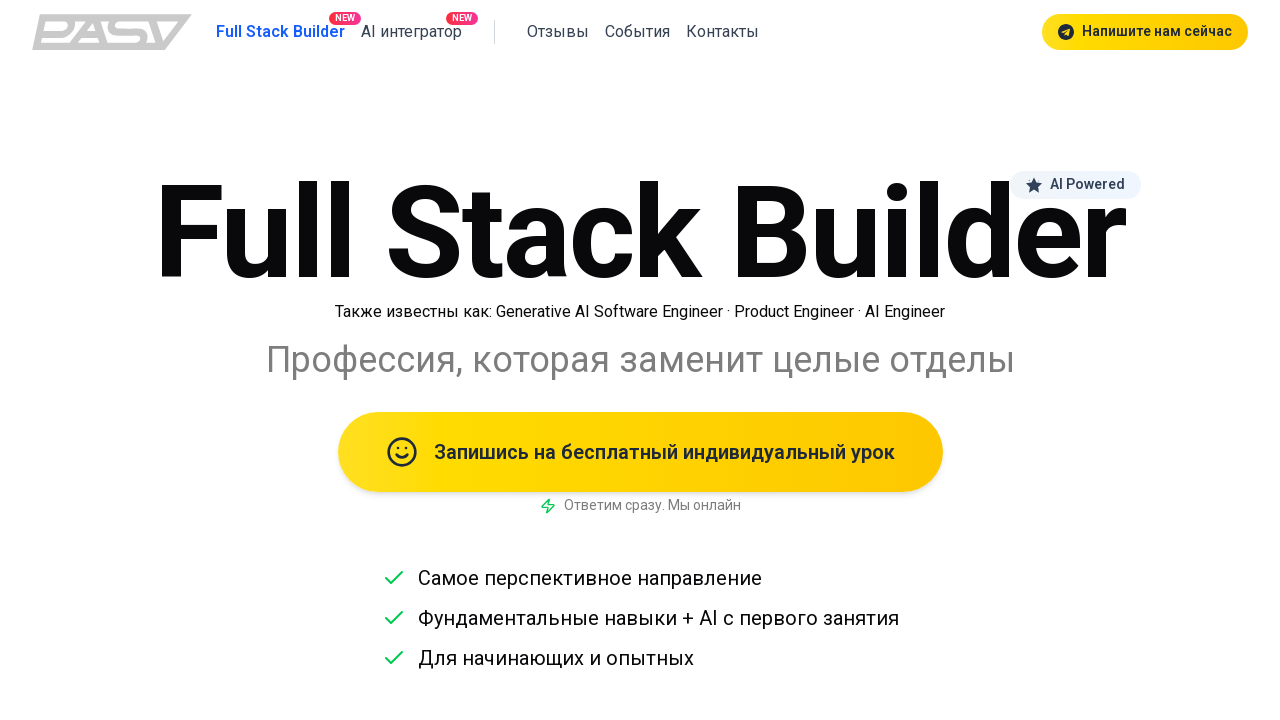

Set viewport size to 1920x1080
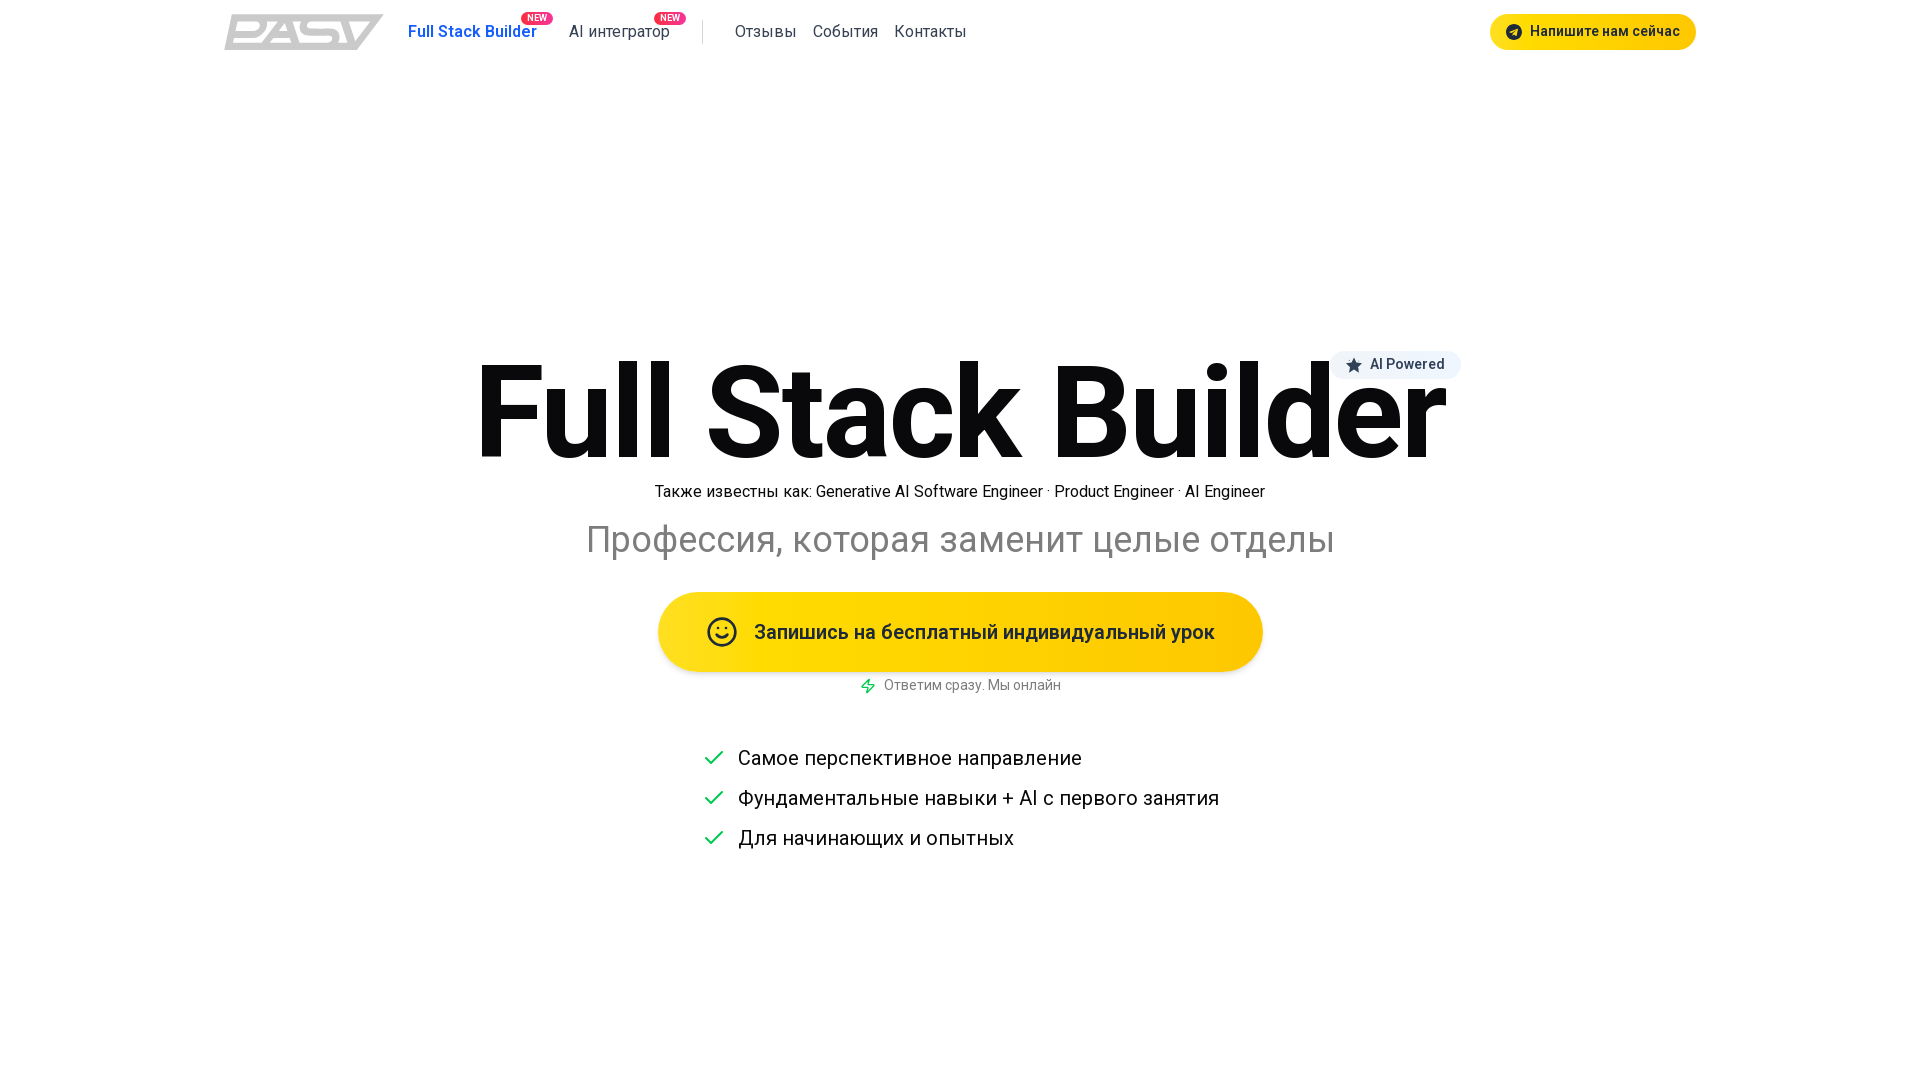

Waited for page to reach networkidle state
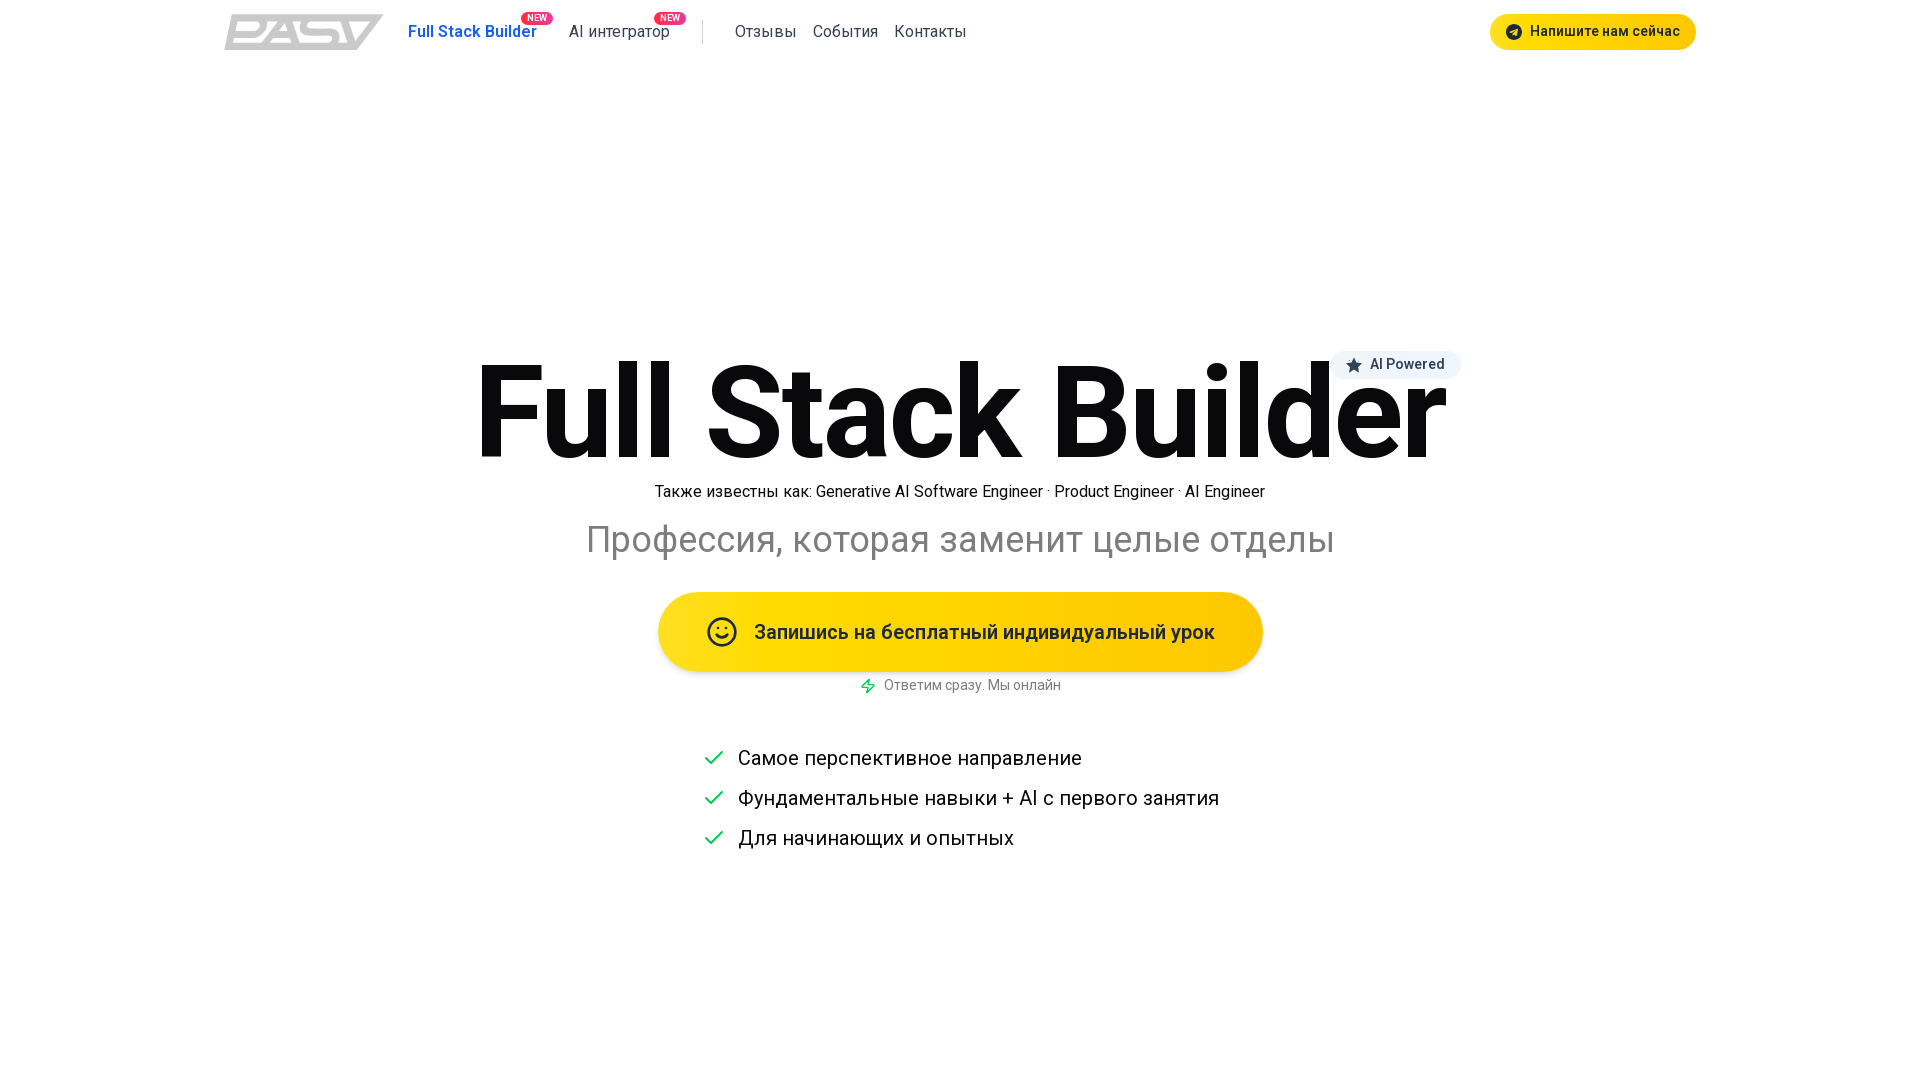

Scrolled to bottom of page to load all content
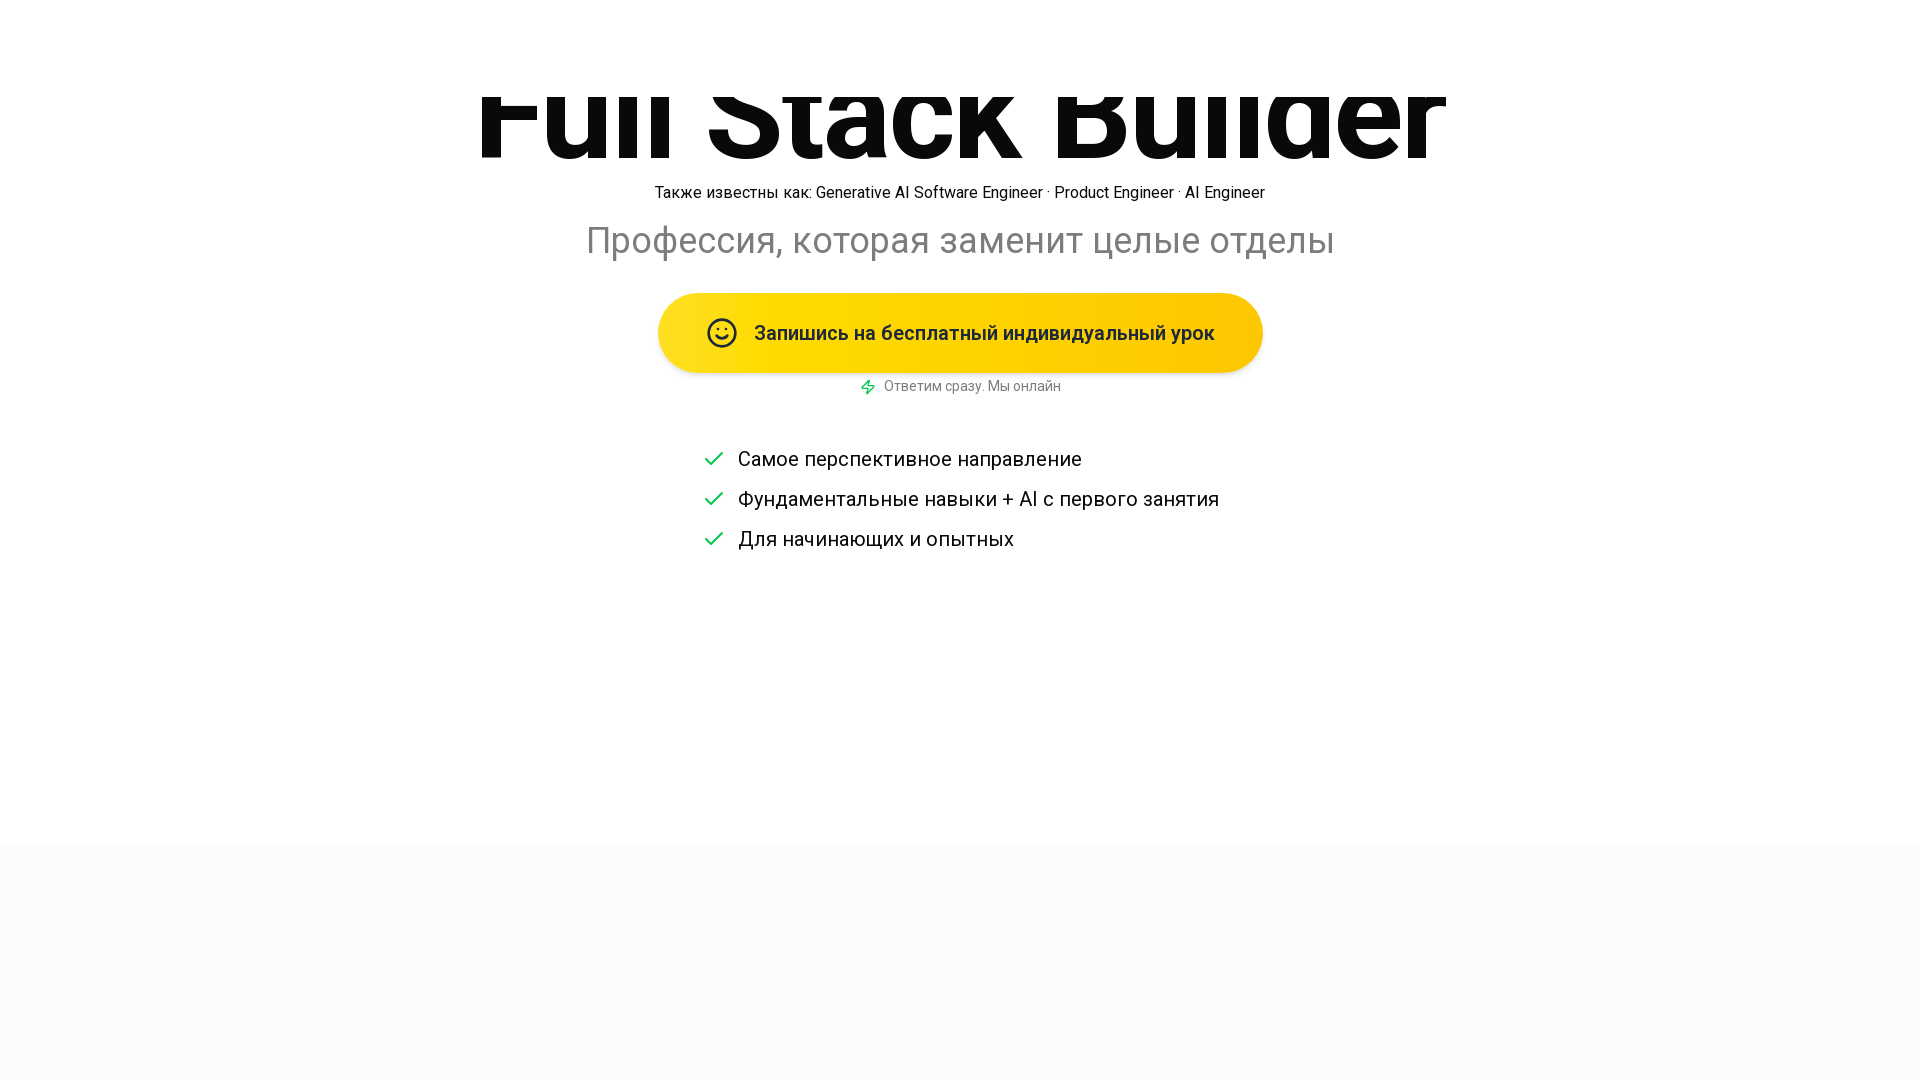

Waited 1 second for lazy-loaded content to appear
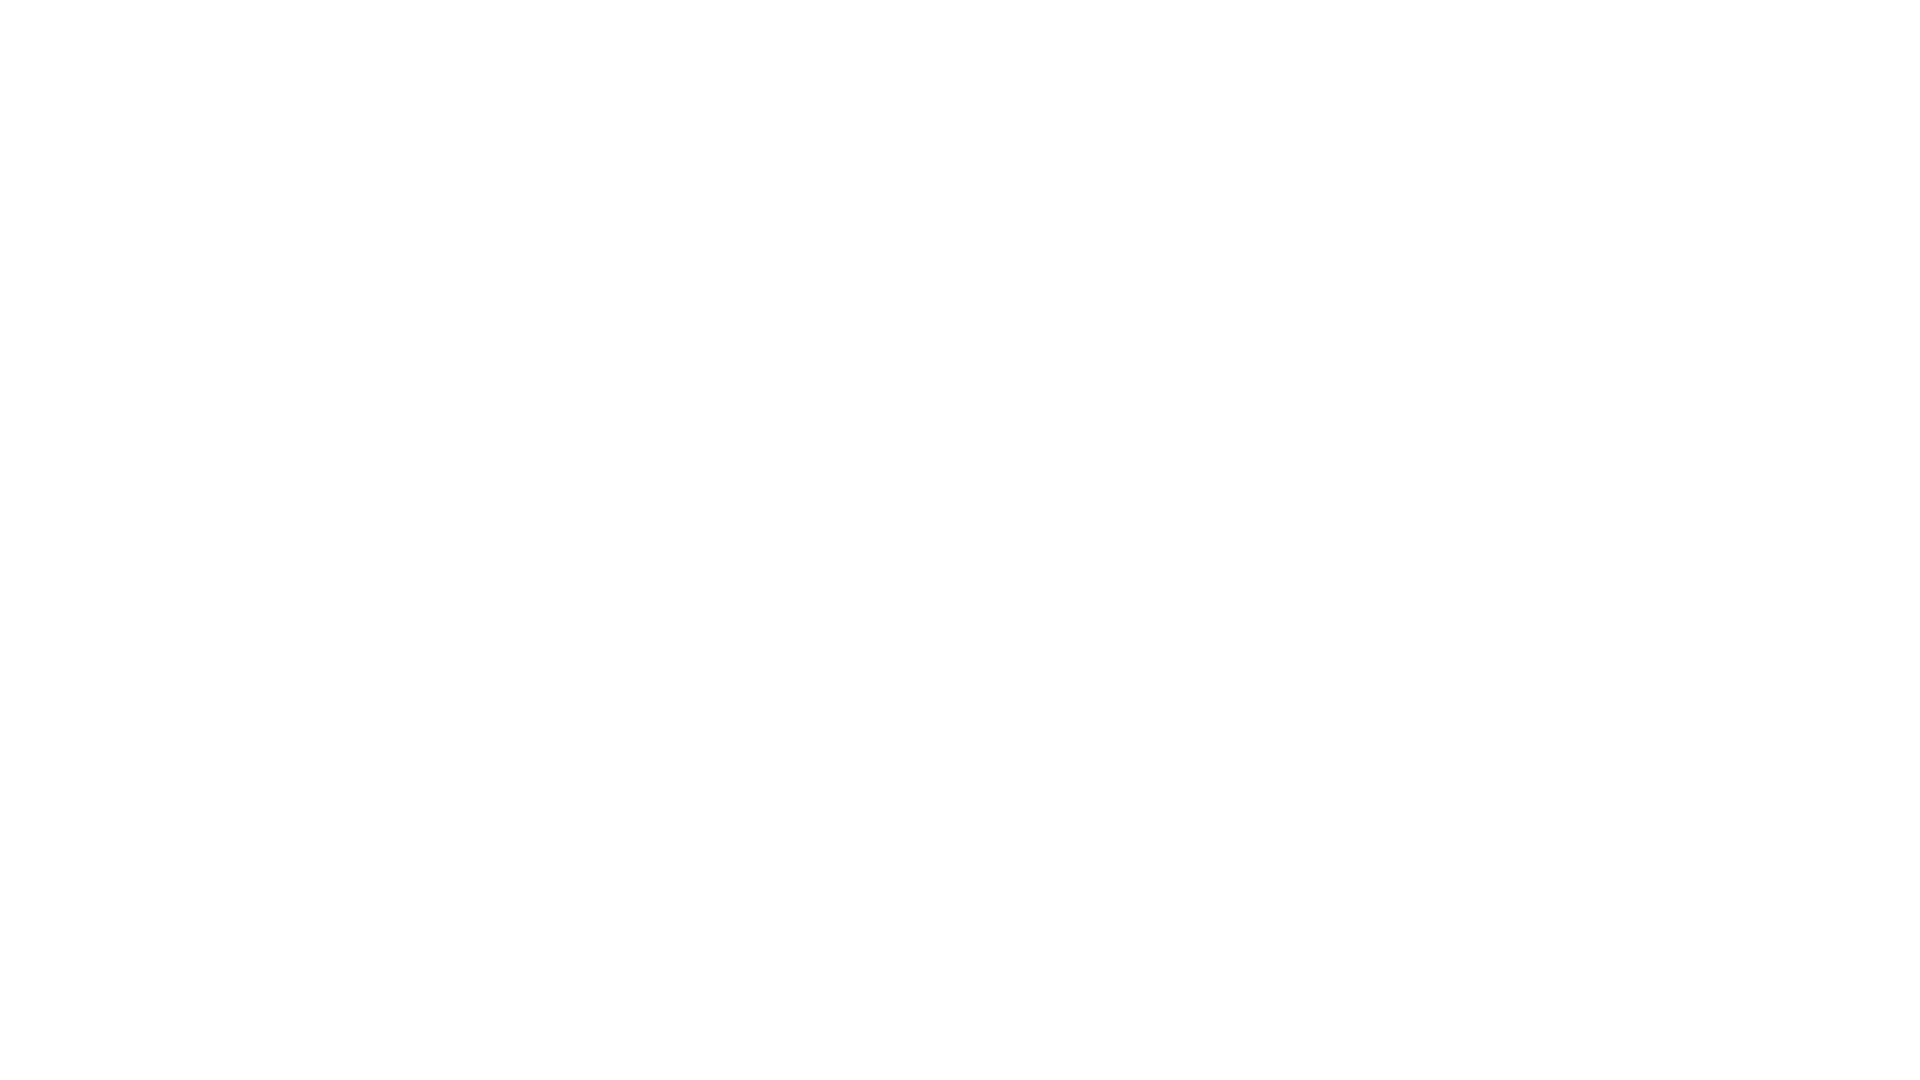

Scrolled back to top of page
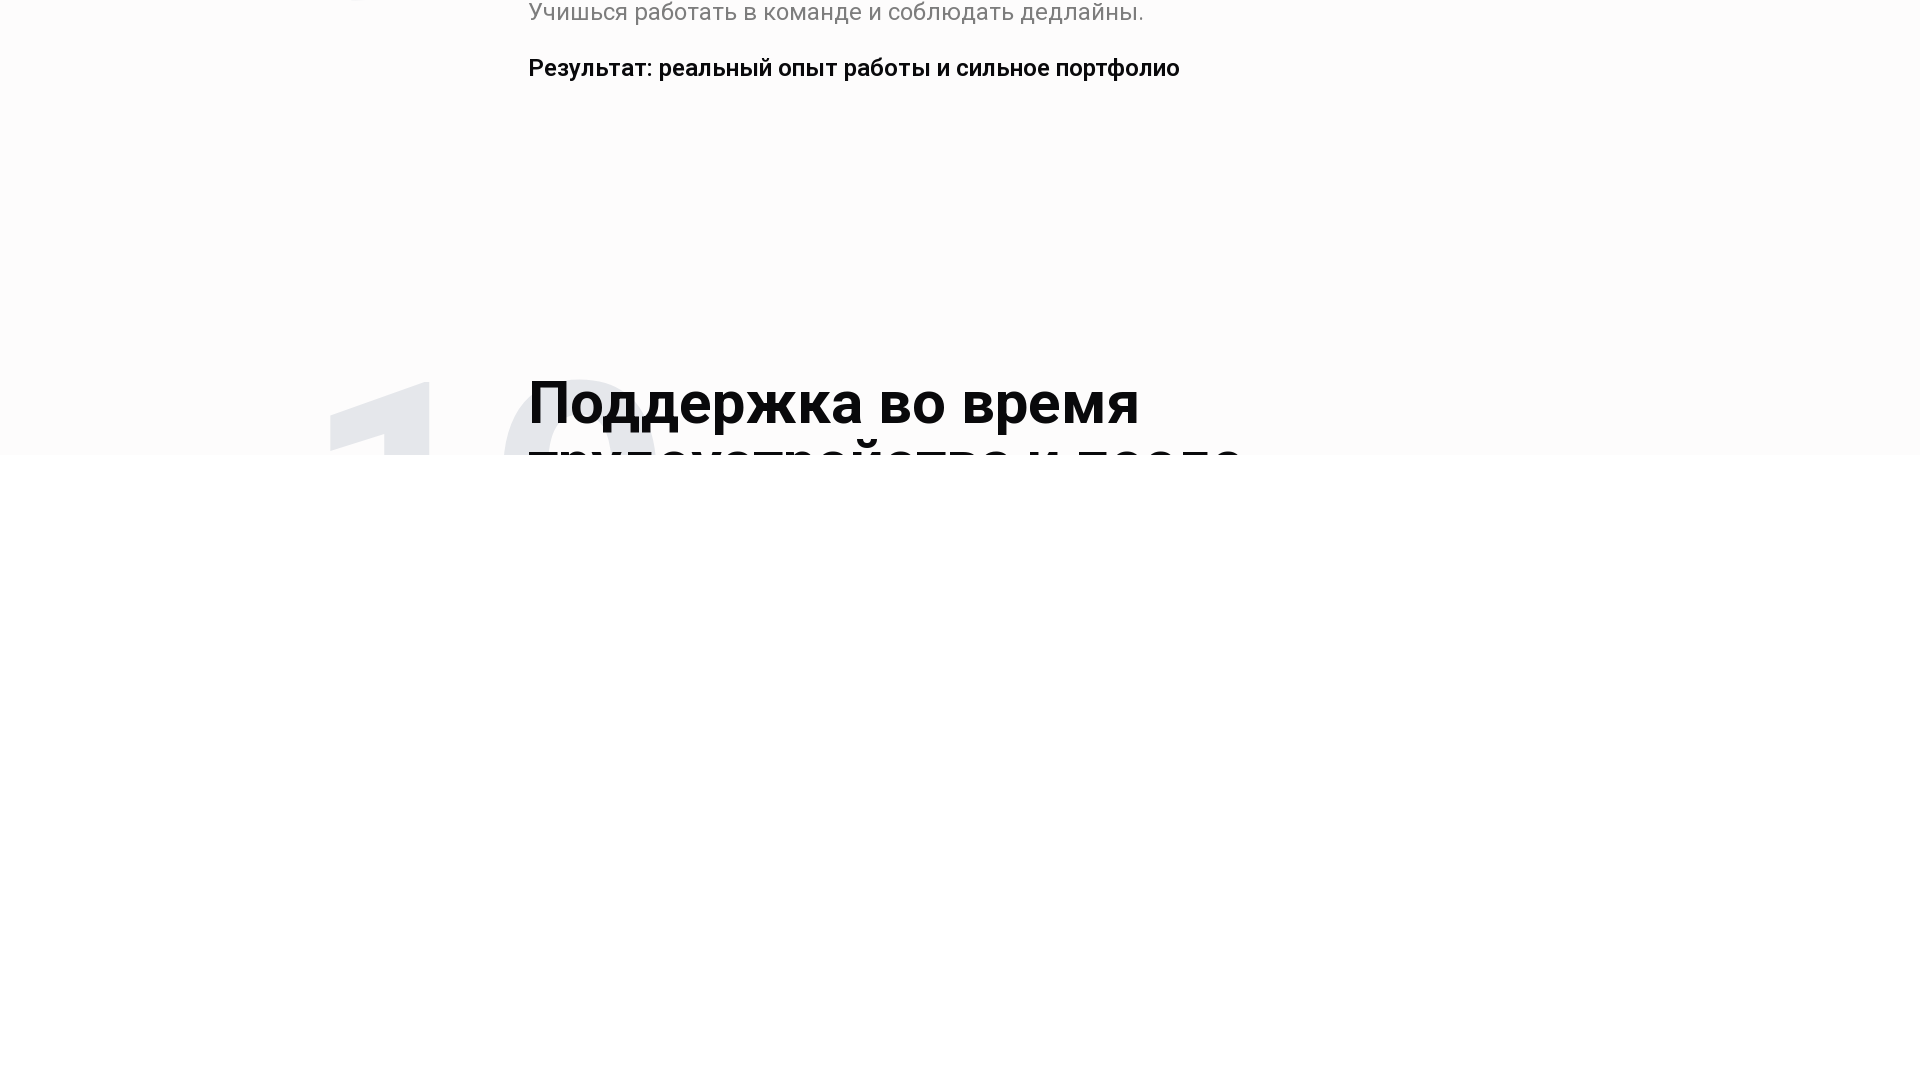

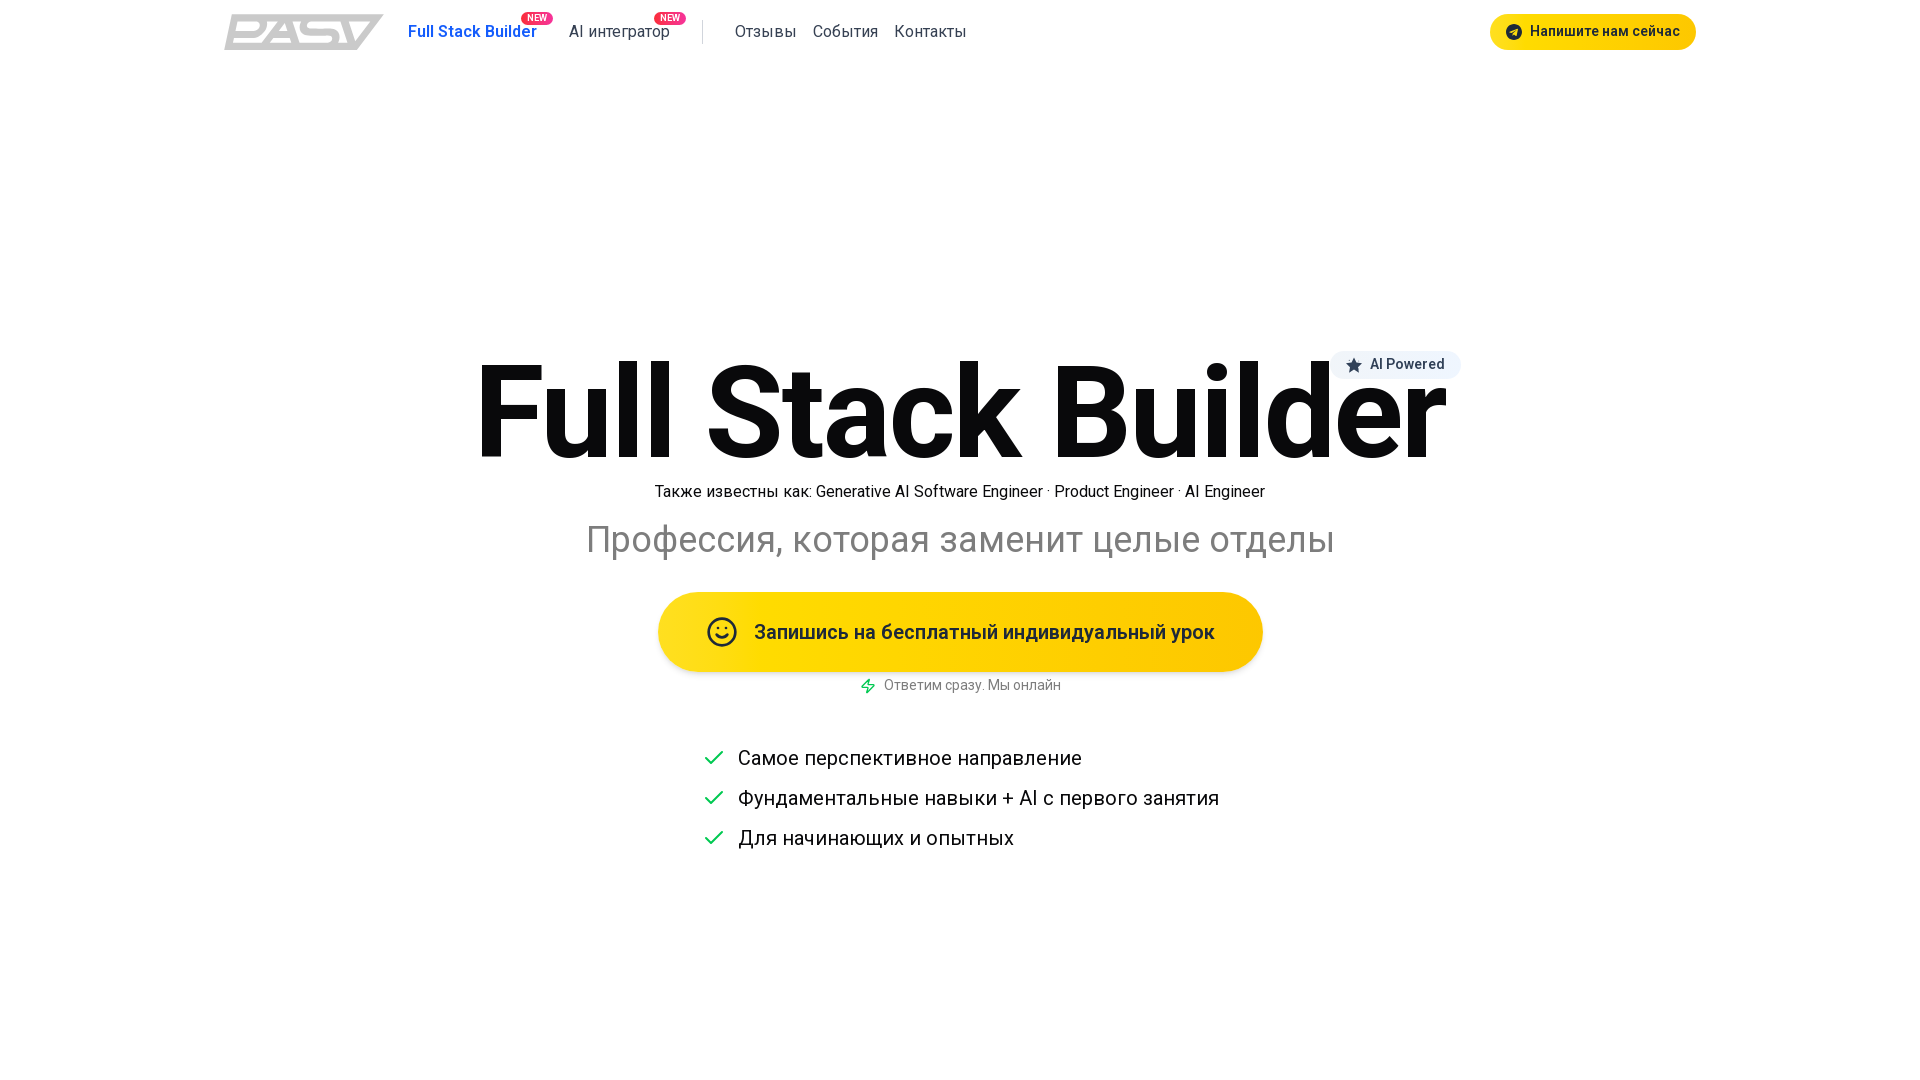